Tests confirmation alert functionality by clicking a button to trigger a confirm dialog and accepting it

Starting URL: https://training-support.net/webelements/alerts

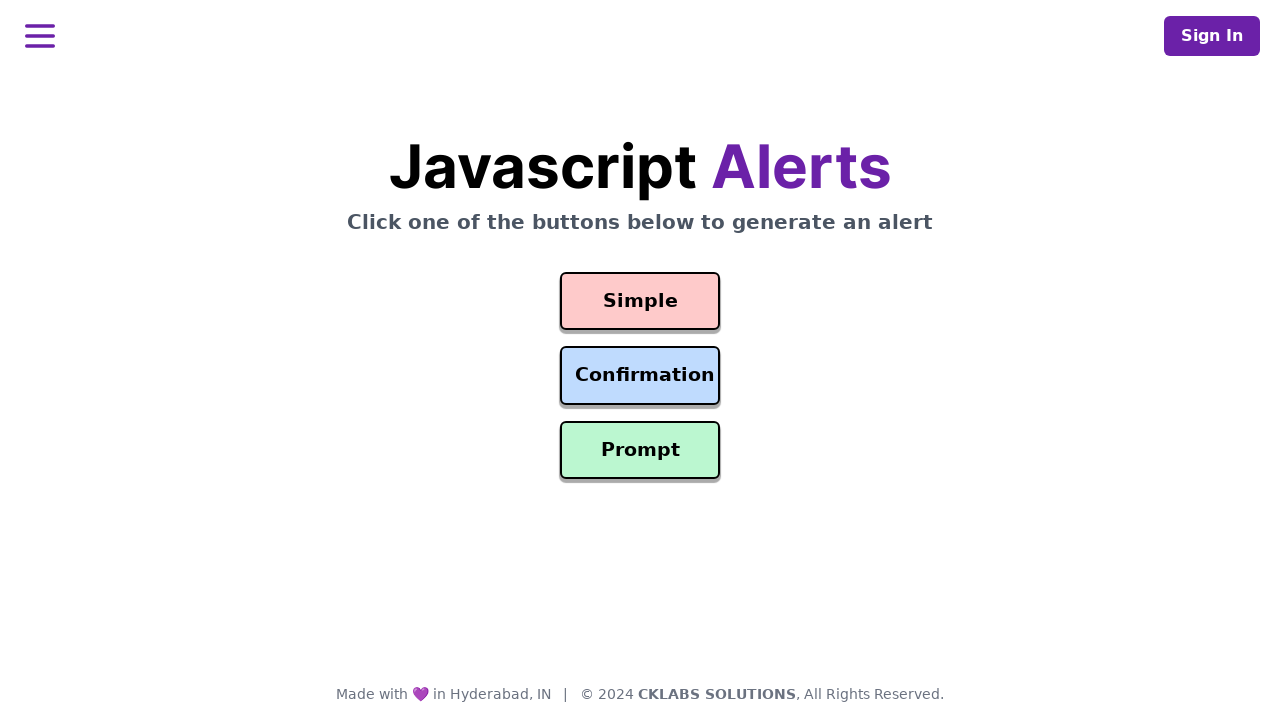

Set up dialog handler to accept confirmation alerts
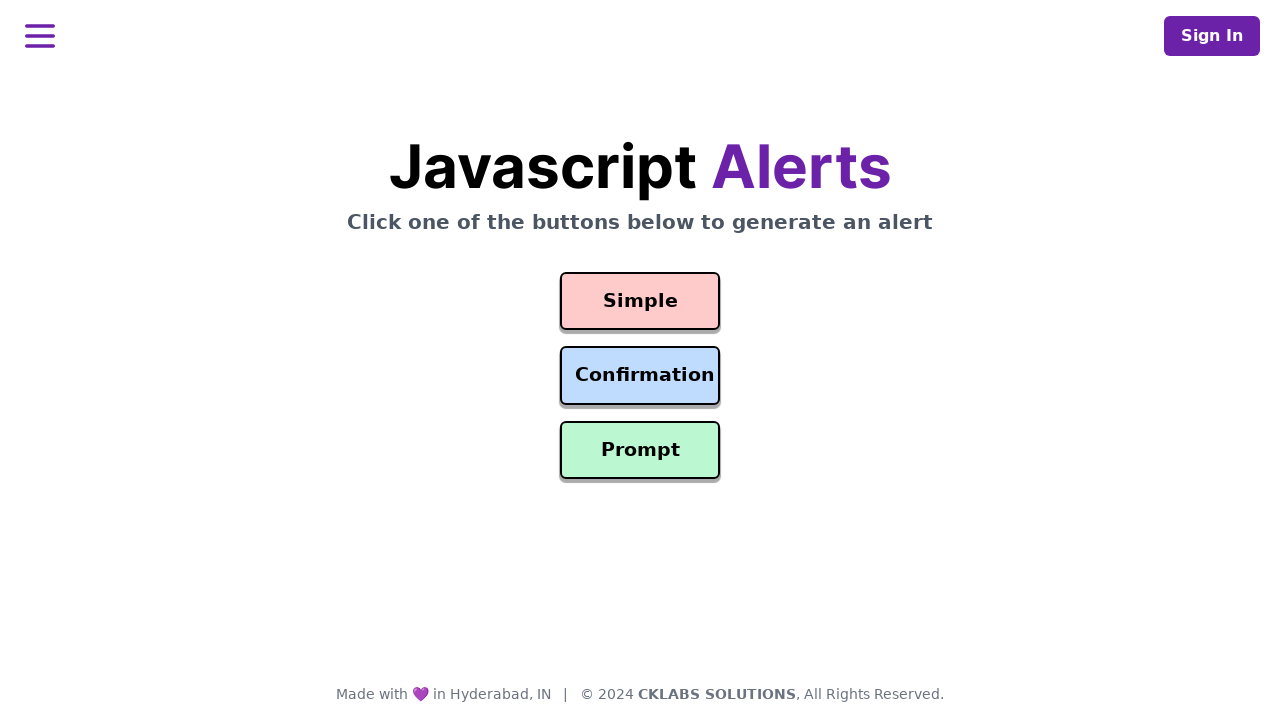

Clicked the confirmation alert button at (640, 376) on #confirmation
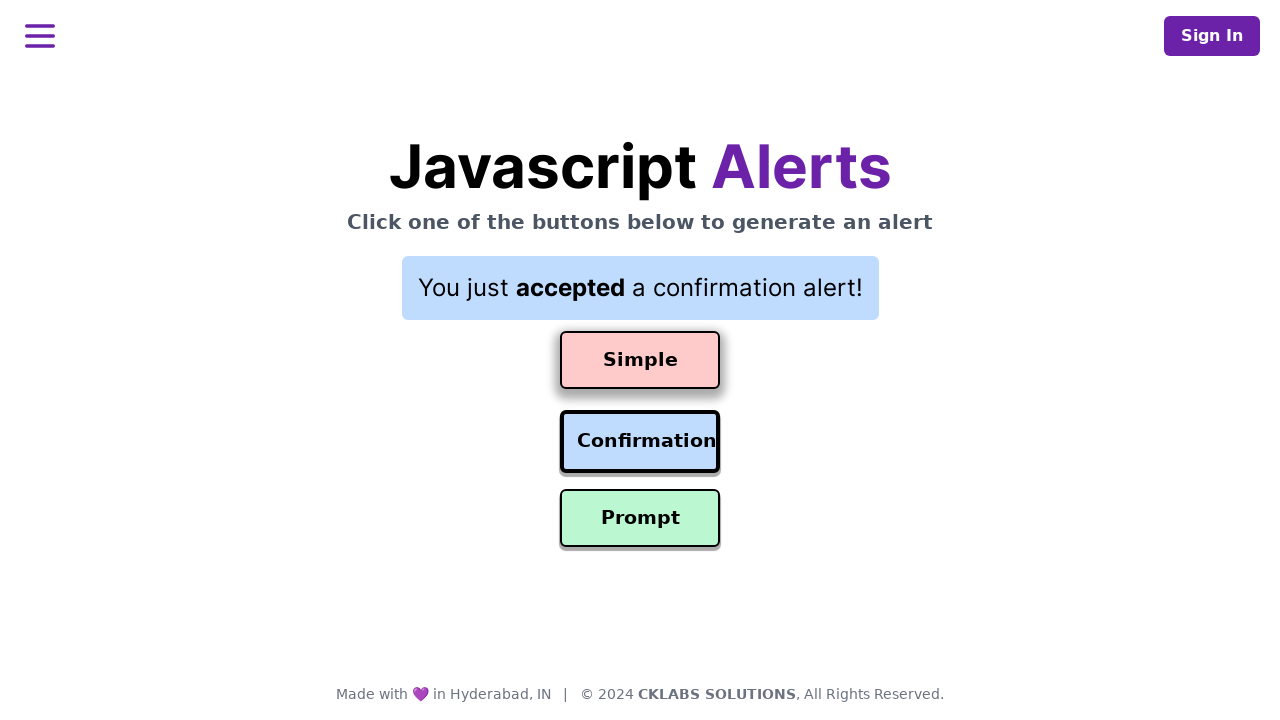

Waited for confirmation alert to be triggered and handled
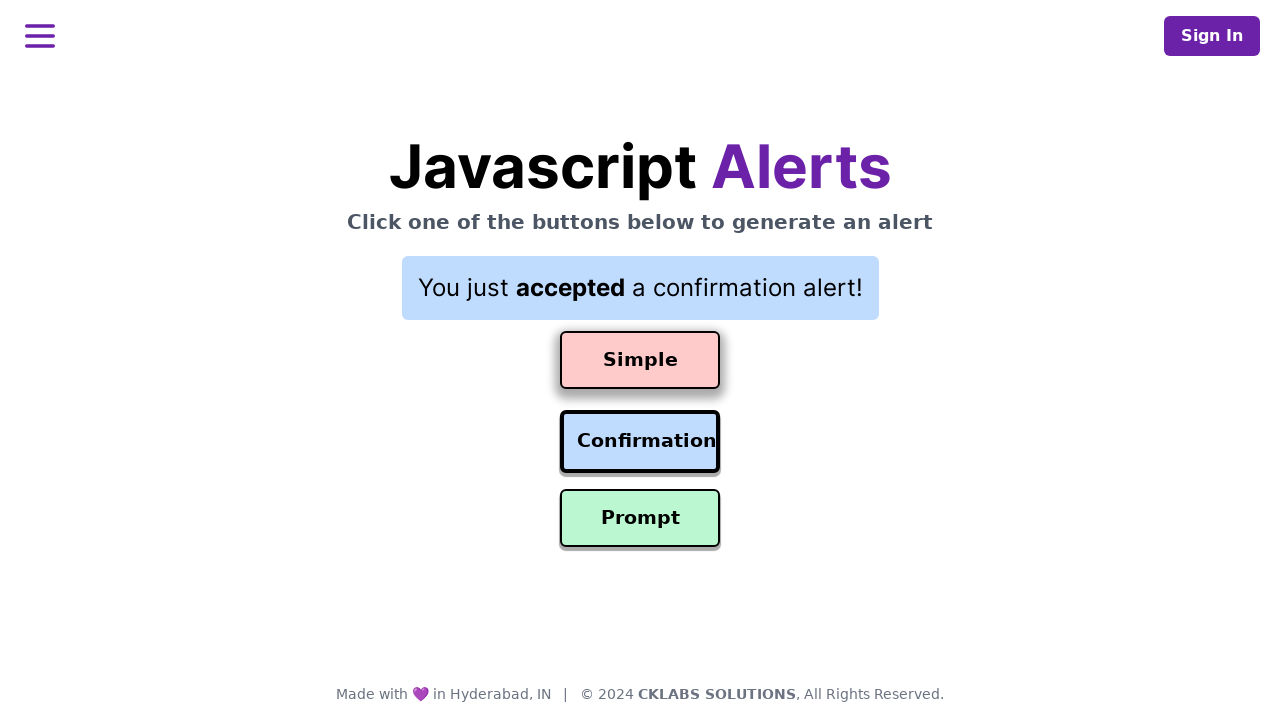

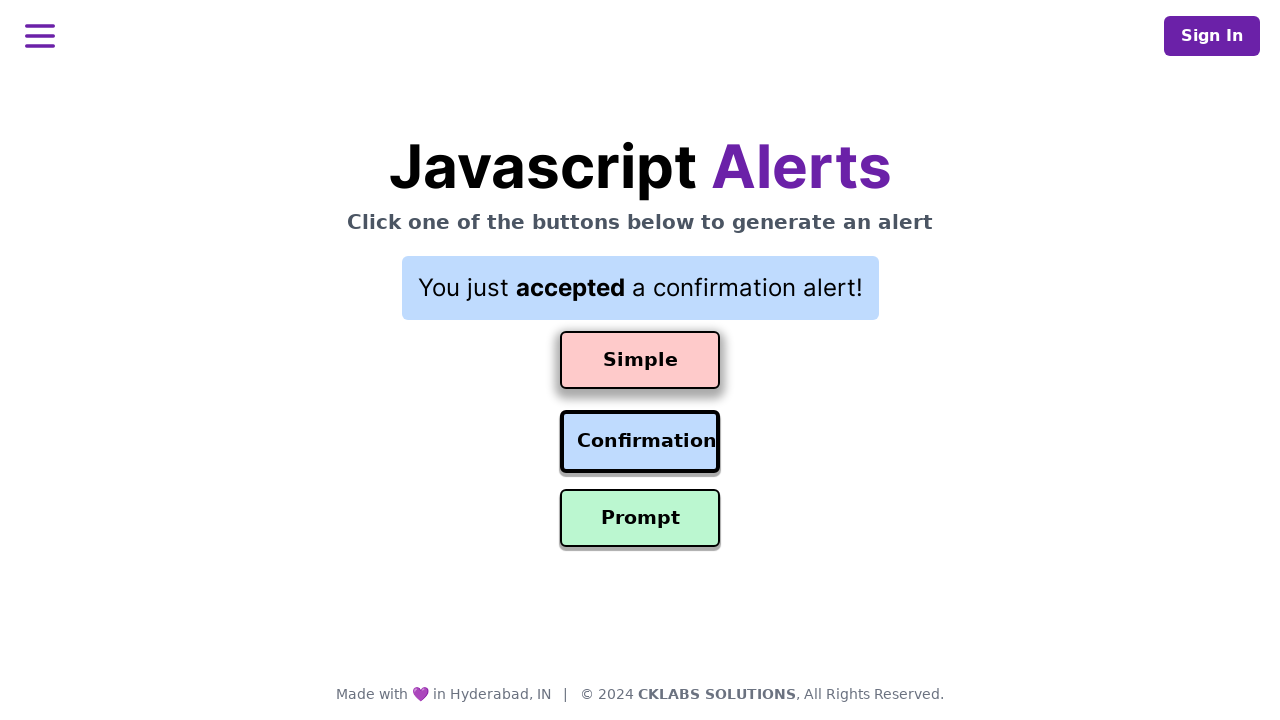